Tests persistence of todo state after page refresh by creating four todos, marking two as completed, and then navigating to the same page to verify data persists.

Starting URL: https://demo.playwright.dev/todomvc/

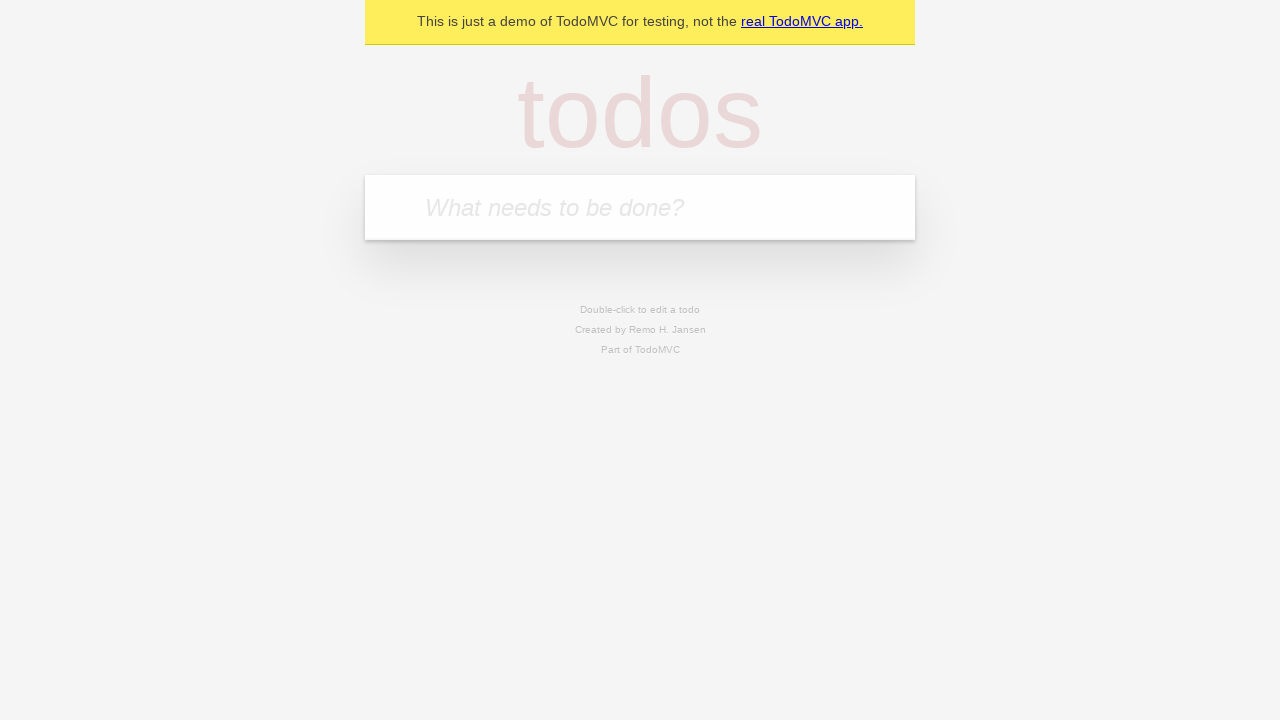

Clicked on the todo input field at (640, 207) on internal:attr=[placeholder="What needs to be done?"i]
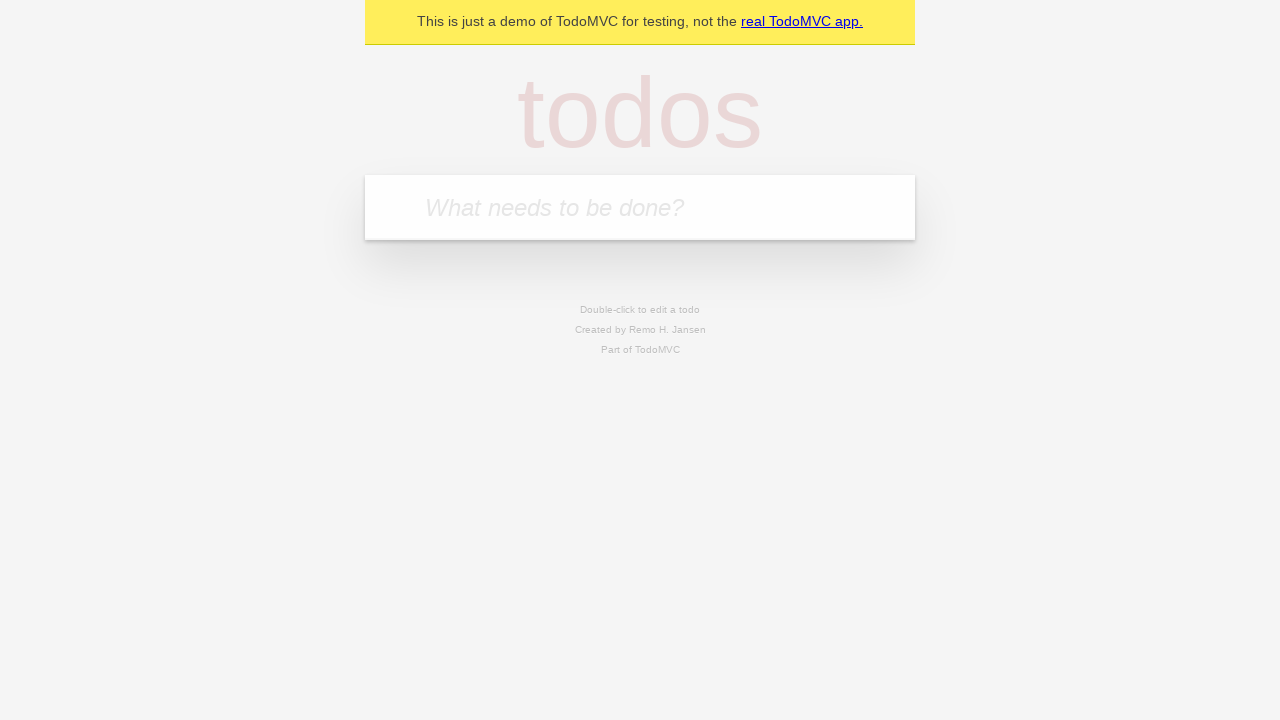

Filled first todo with '1' on internal:attr=[placeholder="What needs to be done?"i]
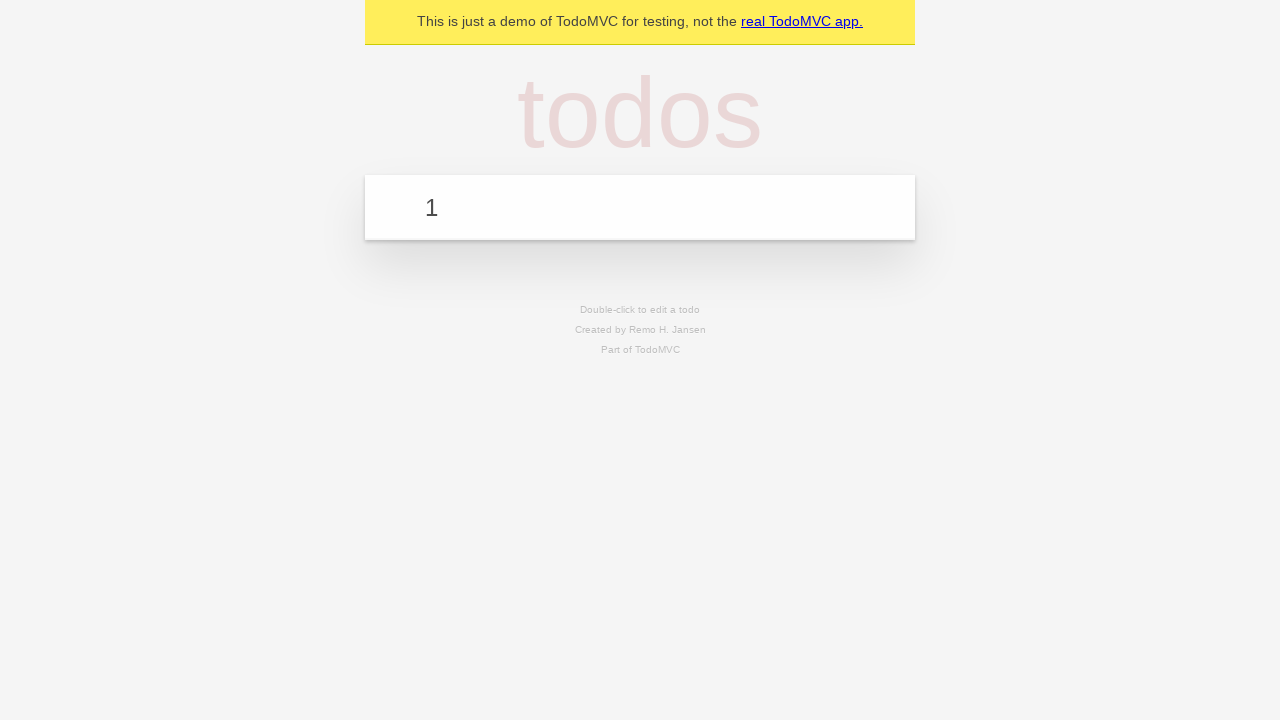

Pressed Enter to add first todo on internal:attr=[placeholder="What needs to be done?"i]
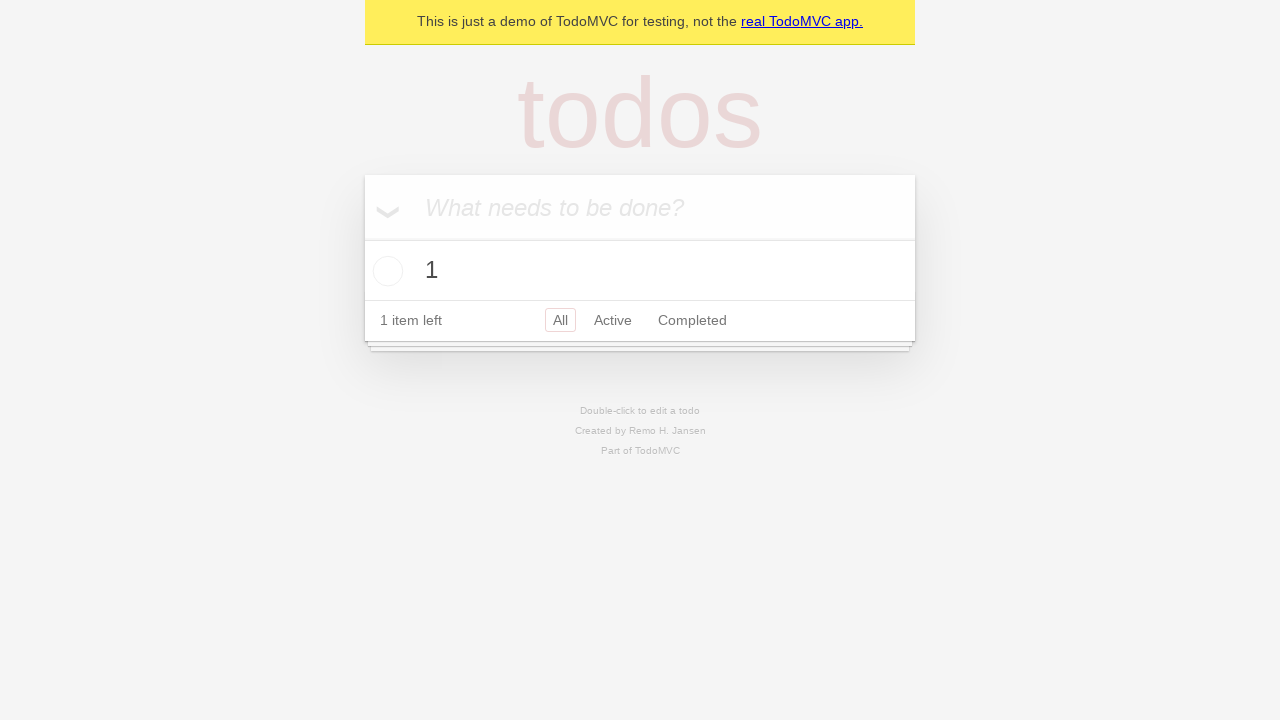

Filled second todo with '2' on internal:attr=[placeholder="What needs to be done?"i]
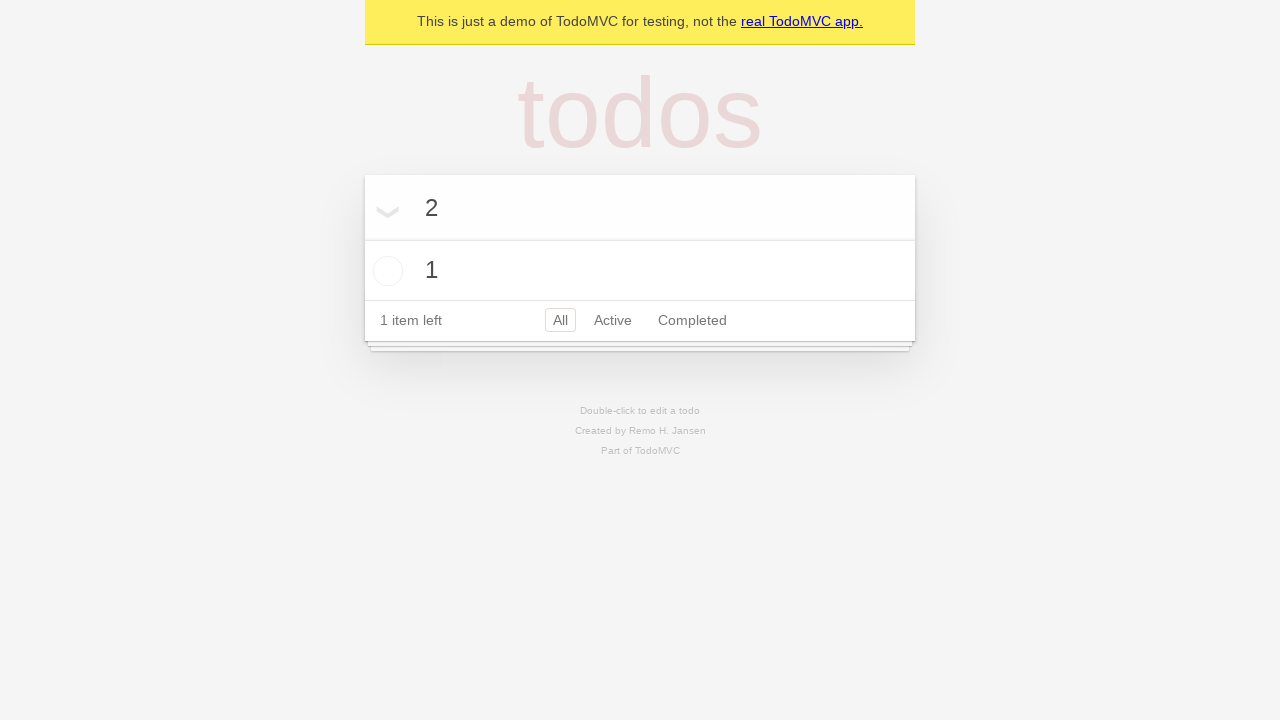

Pressed Enter to add second todo on internal:attr=[placeholder="What needs to be done?"i]
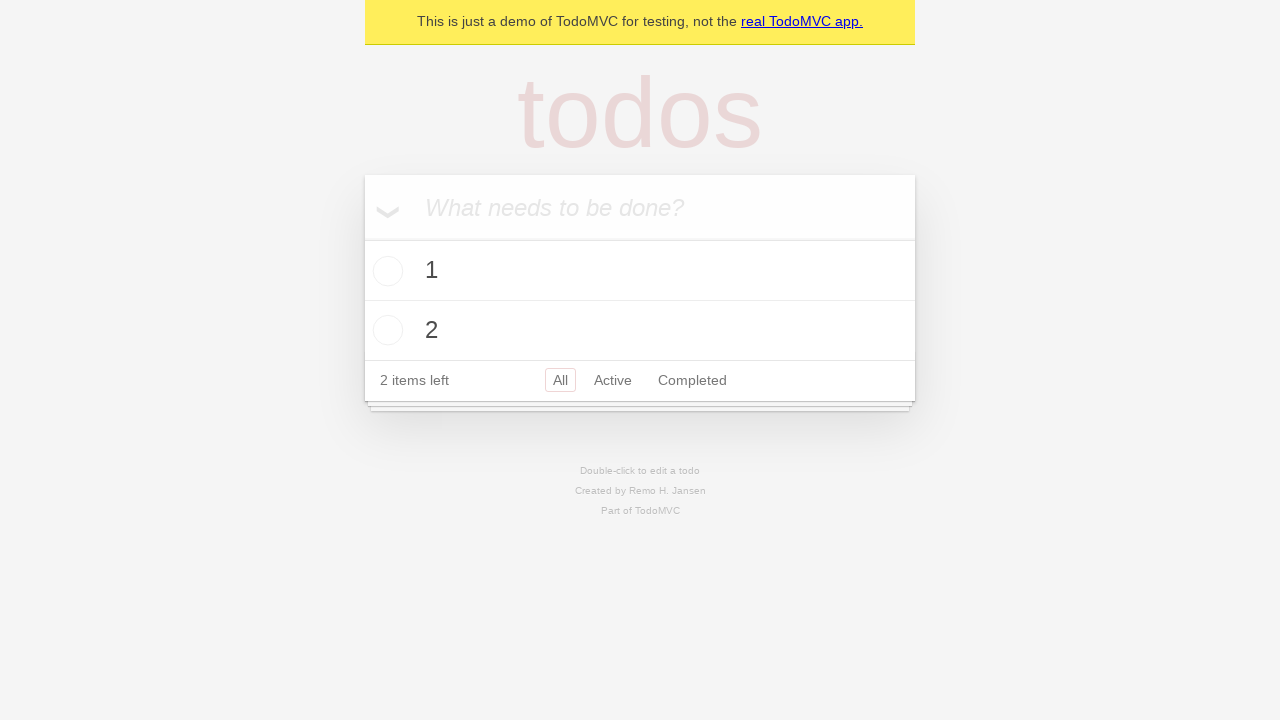

Filled third todo with '3' on internal:attr=[placeholder="What needs to be done?"i]
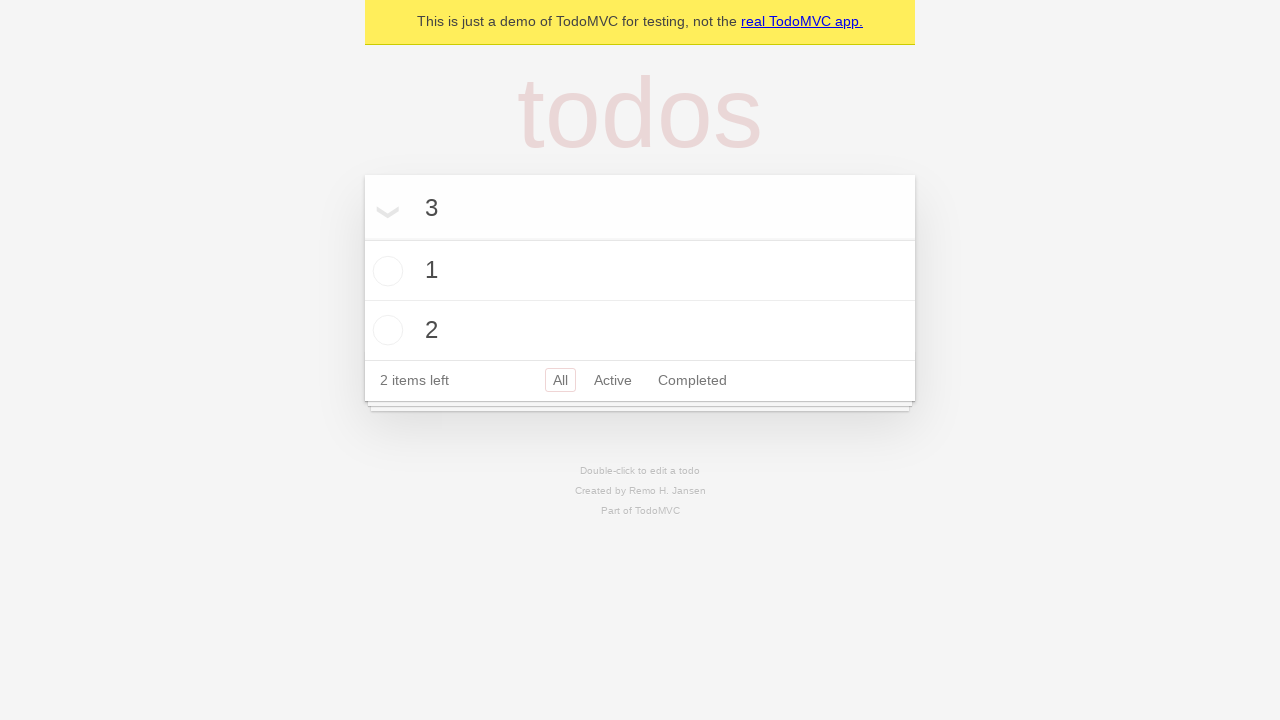

Pressed Enter to add third todo on internal:attr=[placeholder="What needs to be done?"i]
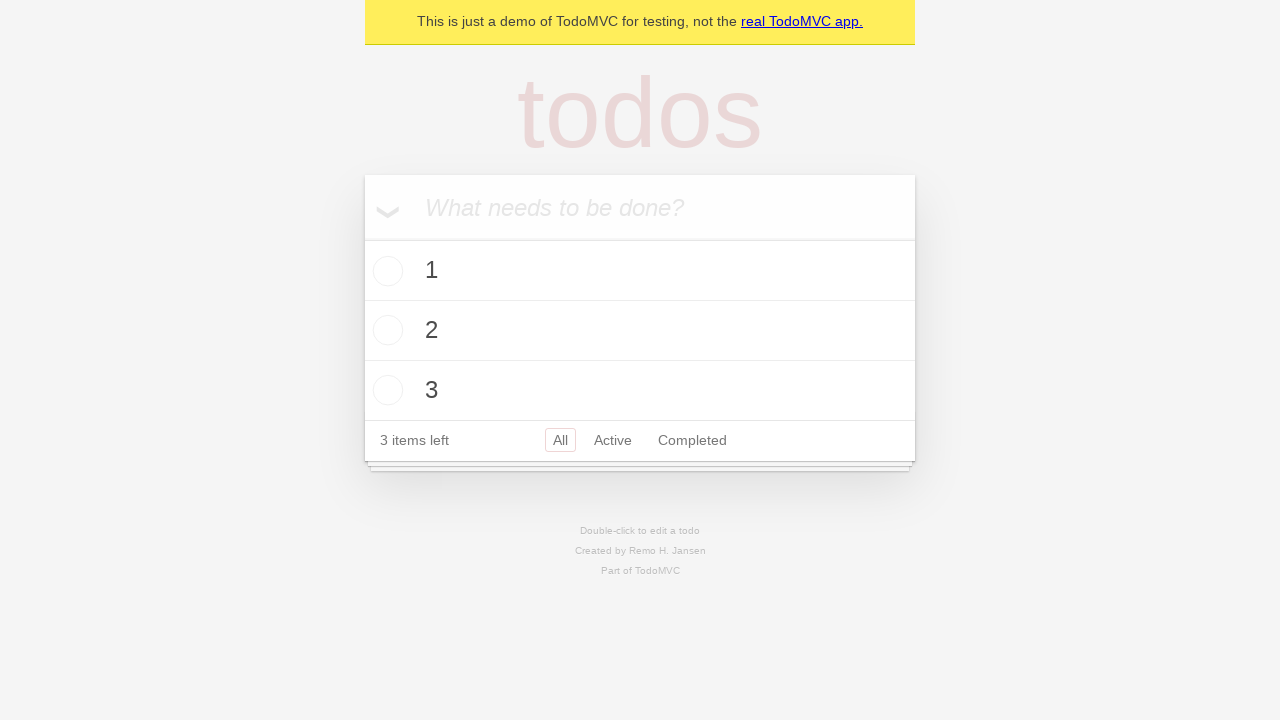

Filled fourth todo with '4' on internal:attr=[placeholder="What needs to be done?"i]
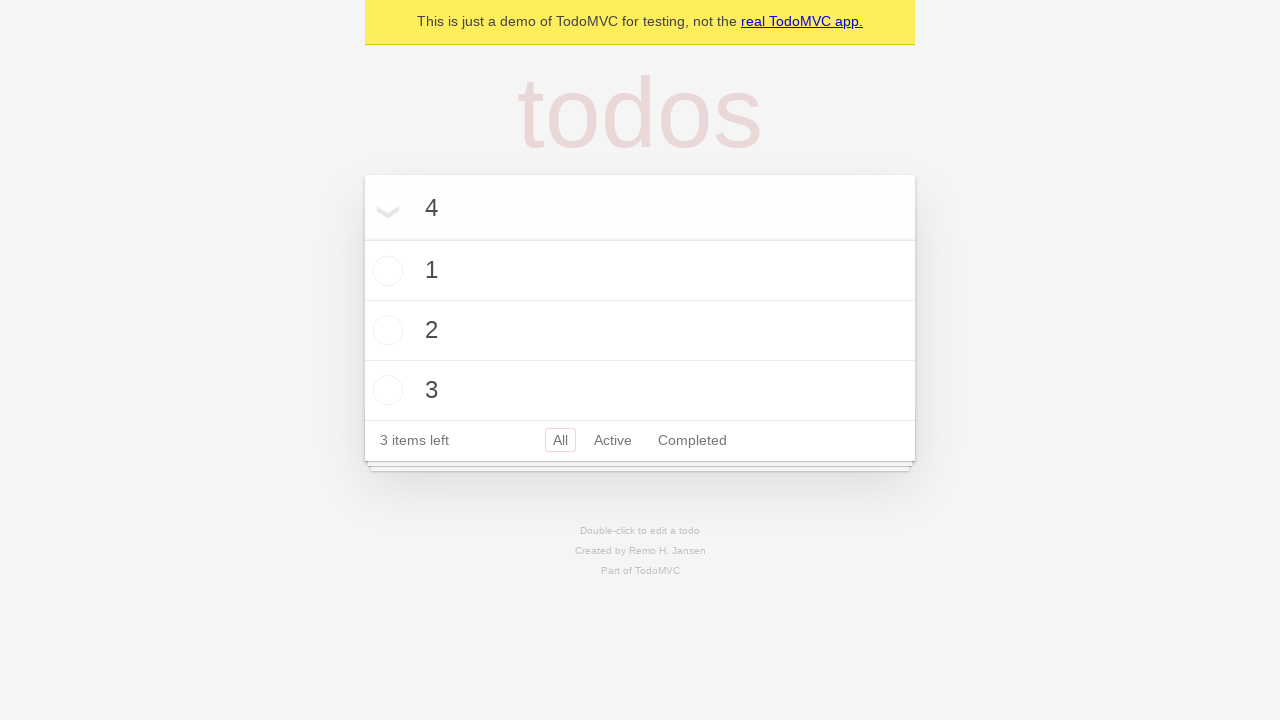

Pressed Enter to add fourth todo on internal:attr=[placeholder="What needs to be done?"i]
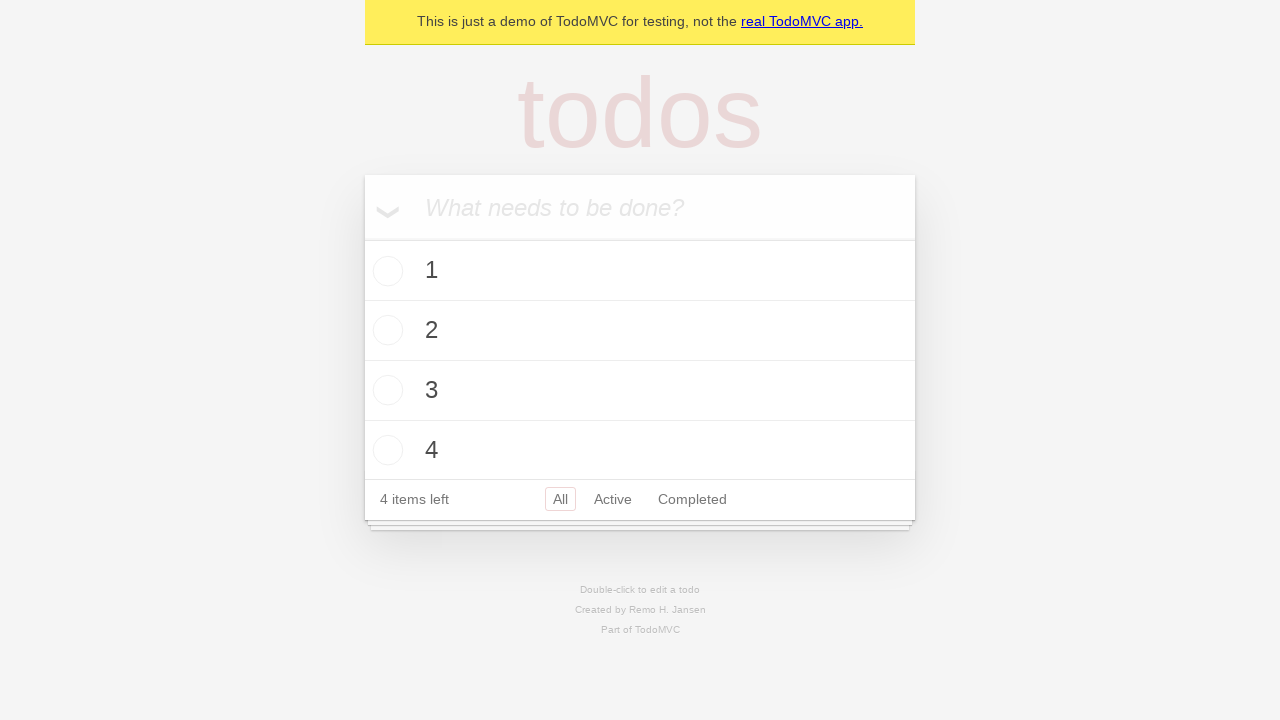

Marked todo '4' as completed at (385, 450) on li >> internal:has-text="4"i >> internal:label="Toggle Todo"i
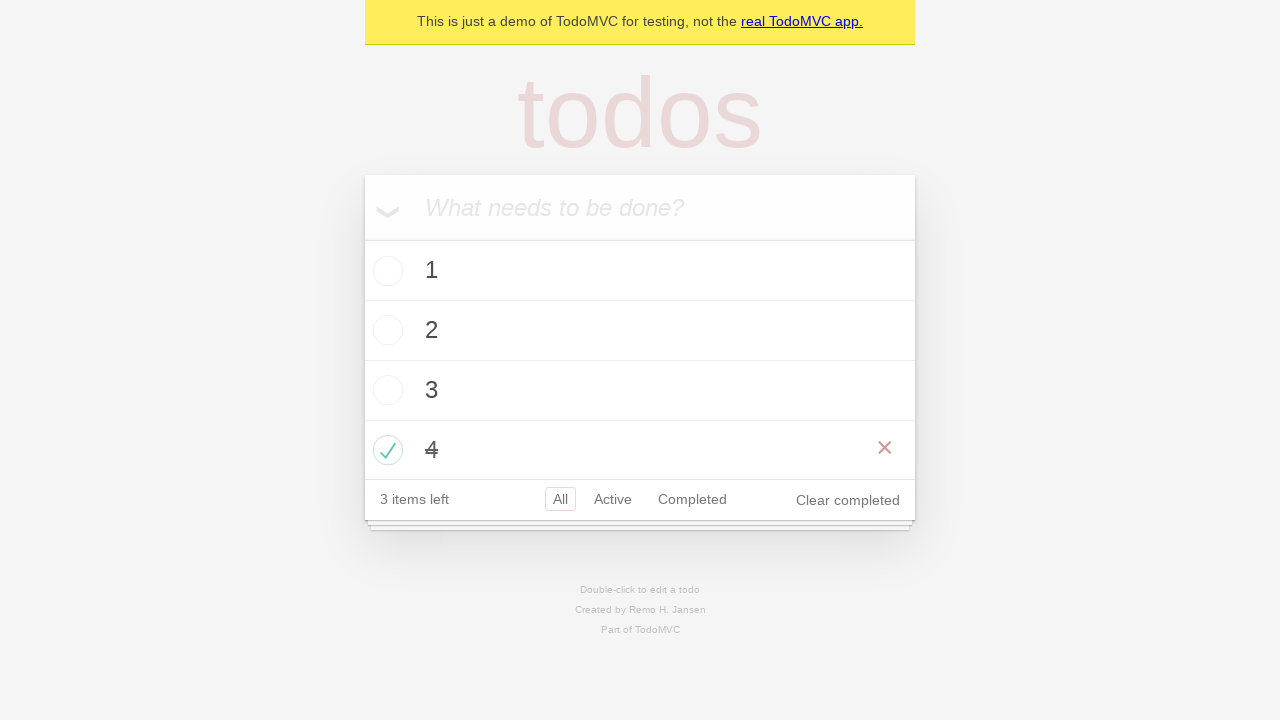

Marked todo '3' as completed at (385, 390) on li >> internal:has-text="3"i >> internal:label="Toggle Todo"i
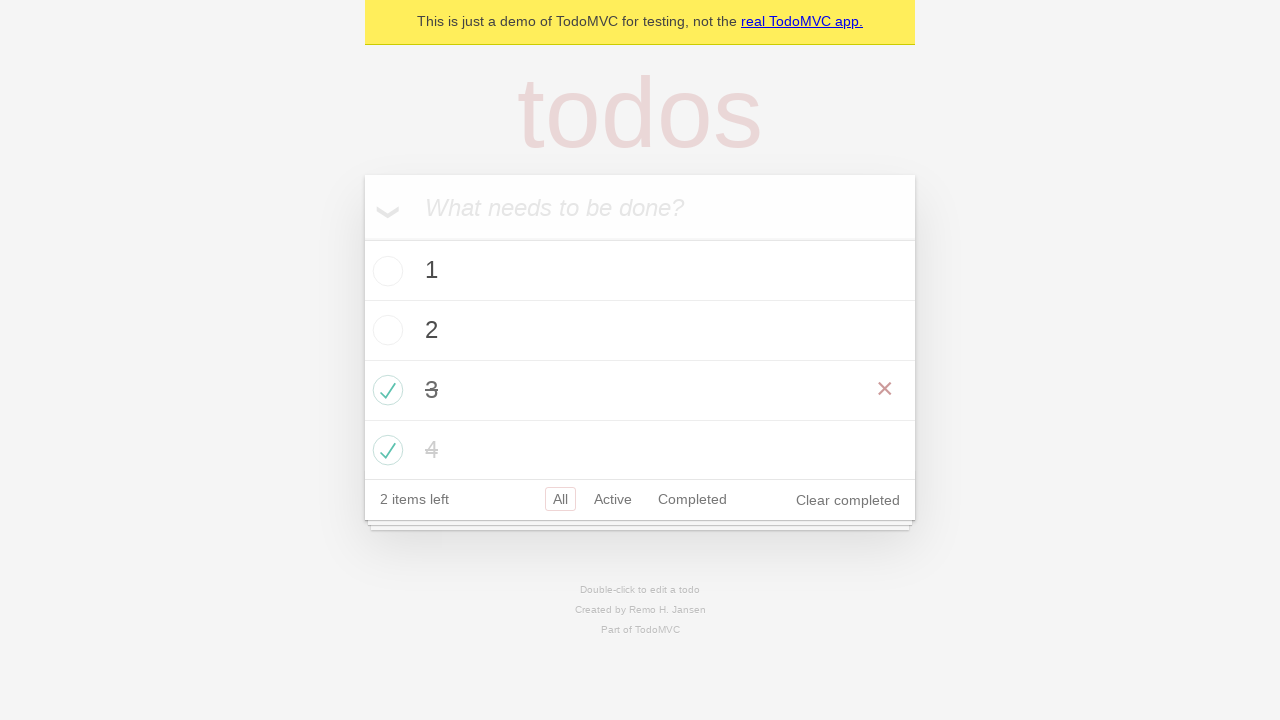

Navigated to todo page to verify persistence after refresh
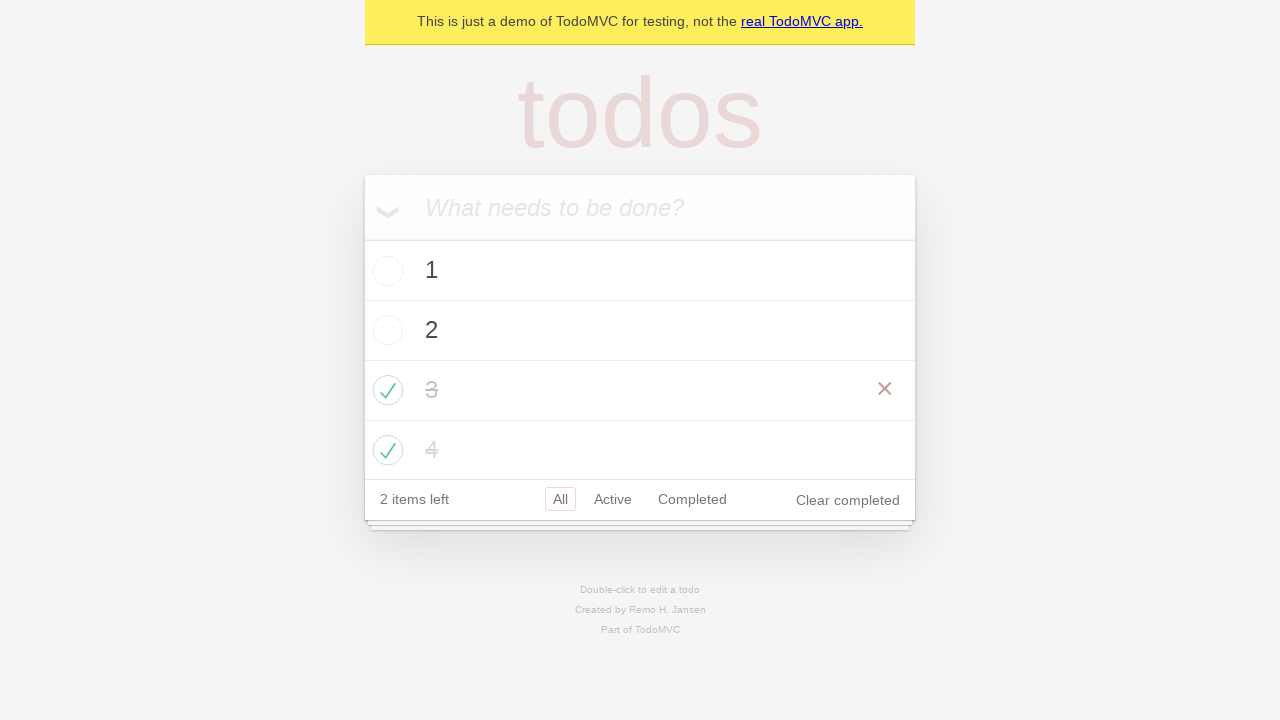

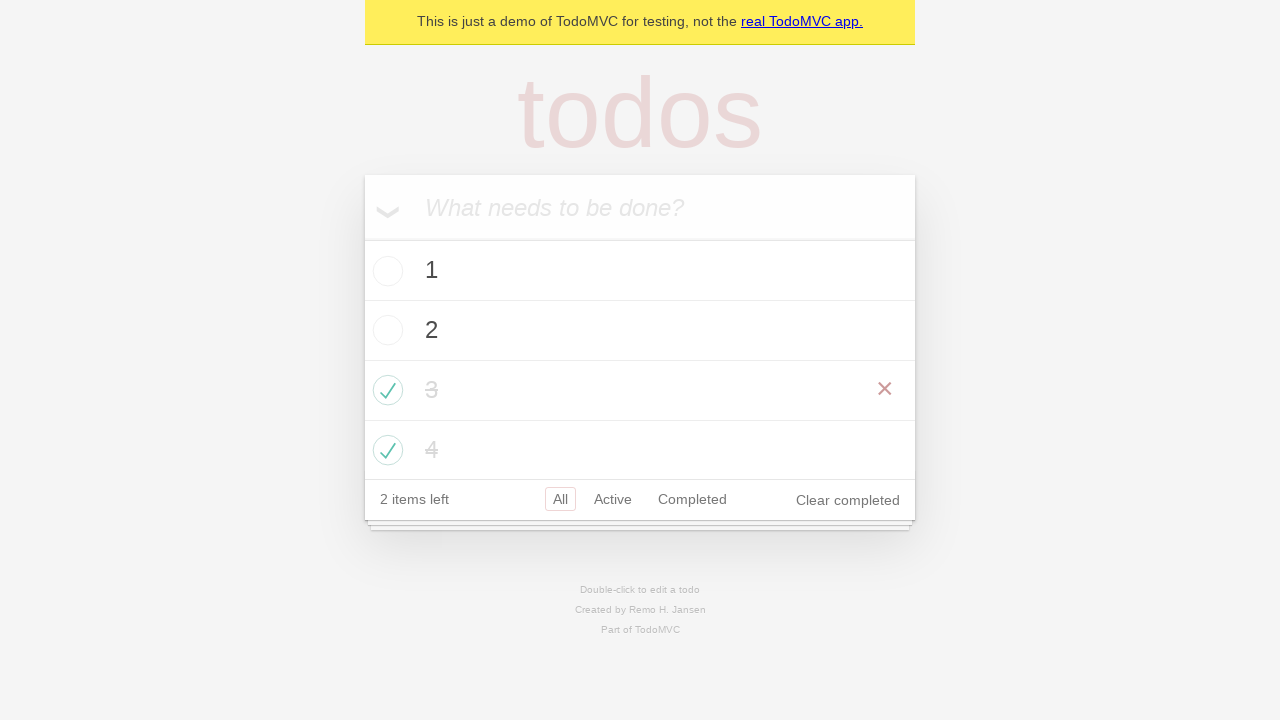